Tests window switching functionality by clicking a link that opens a new window, verifying content in both windows, and switching between them

Starting URL: https://the-internet.herokuapp.com/windows

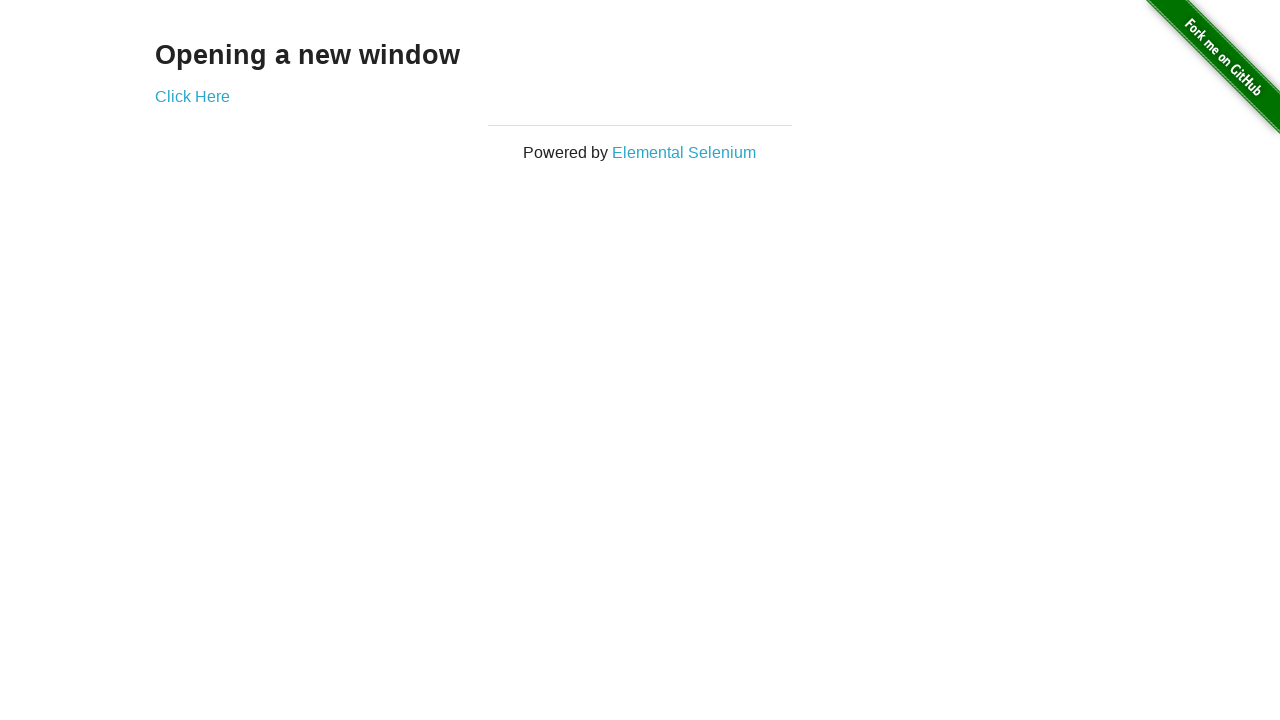

Stored initial page reference
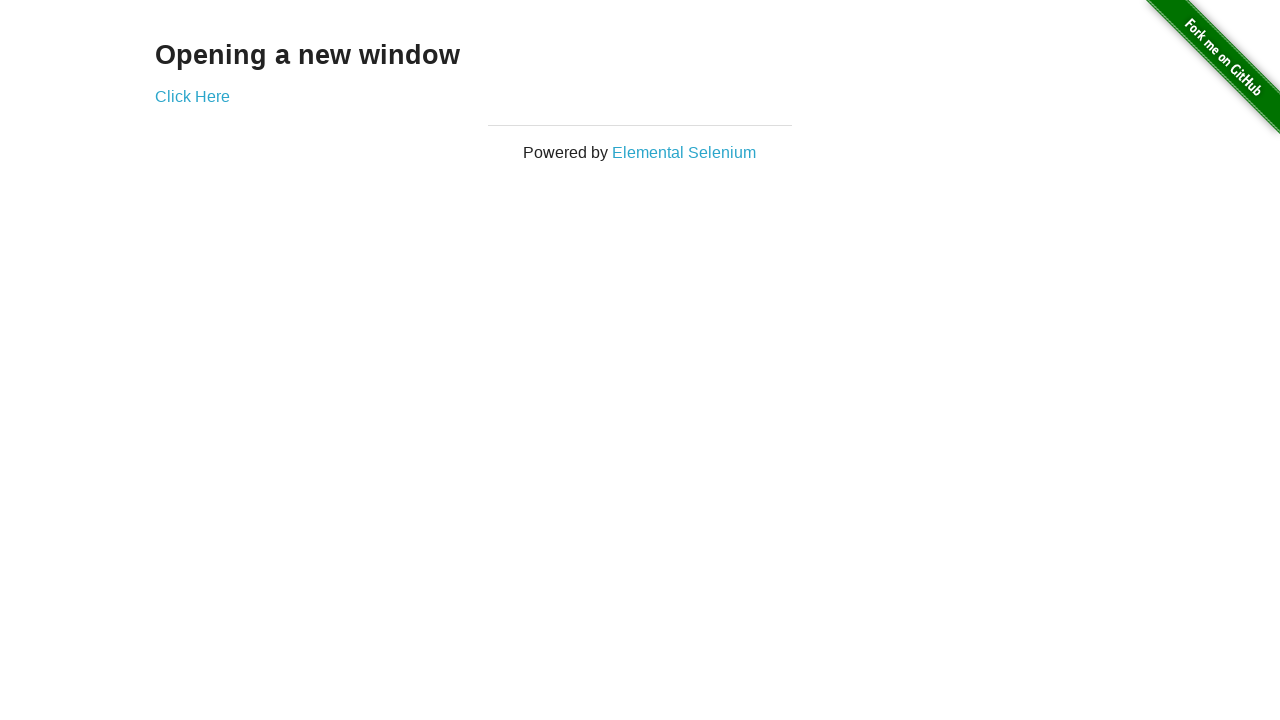

Verified initial page heading text is 'Opening a new window'
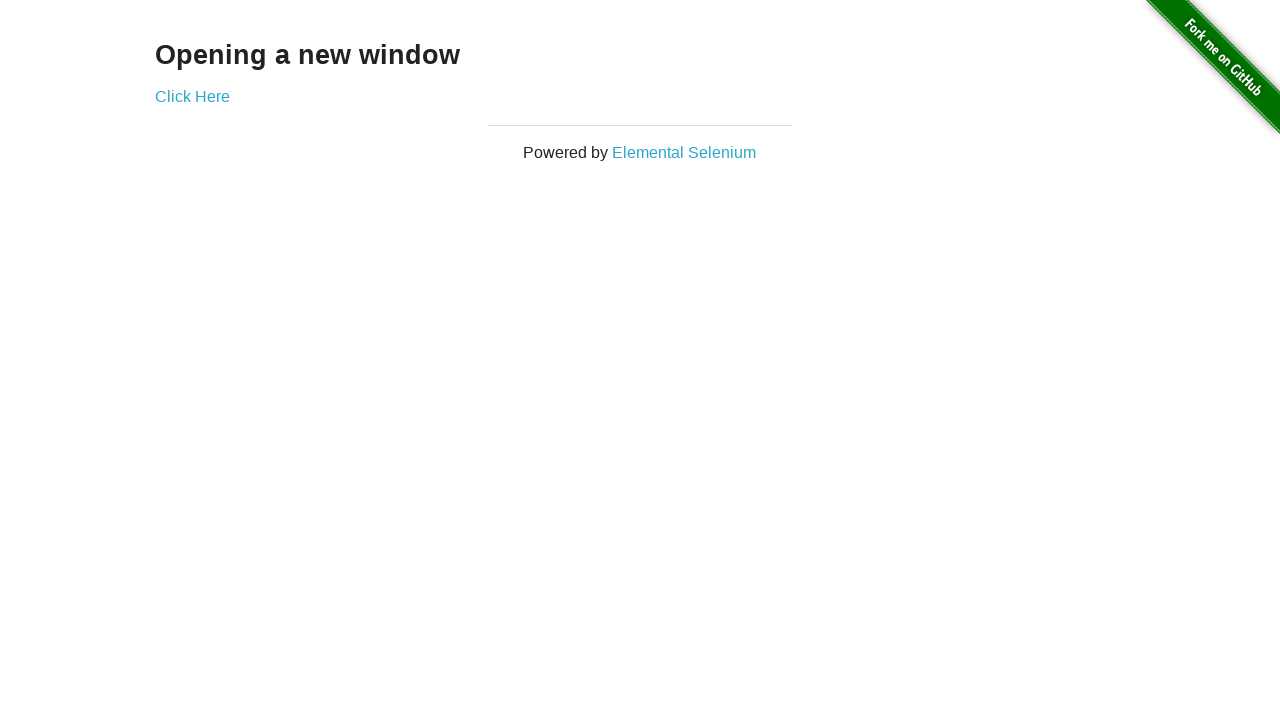

Verified initial page title is 'The Internet'
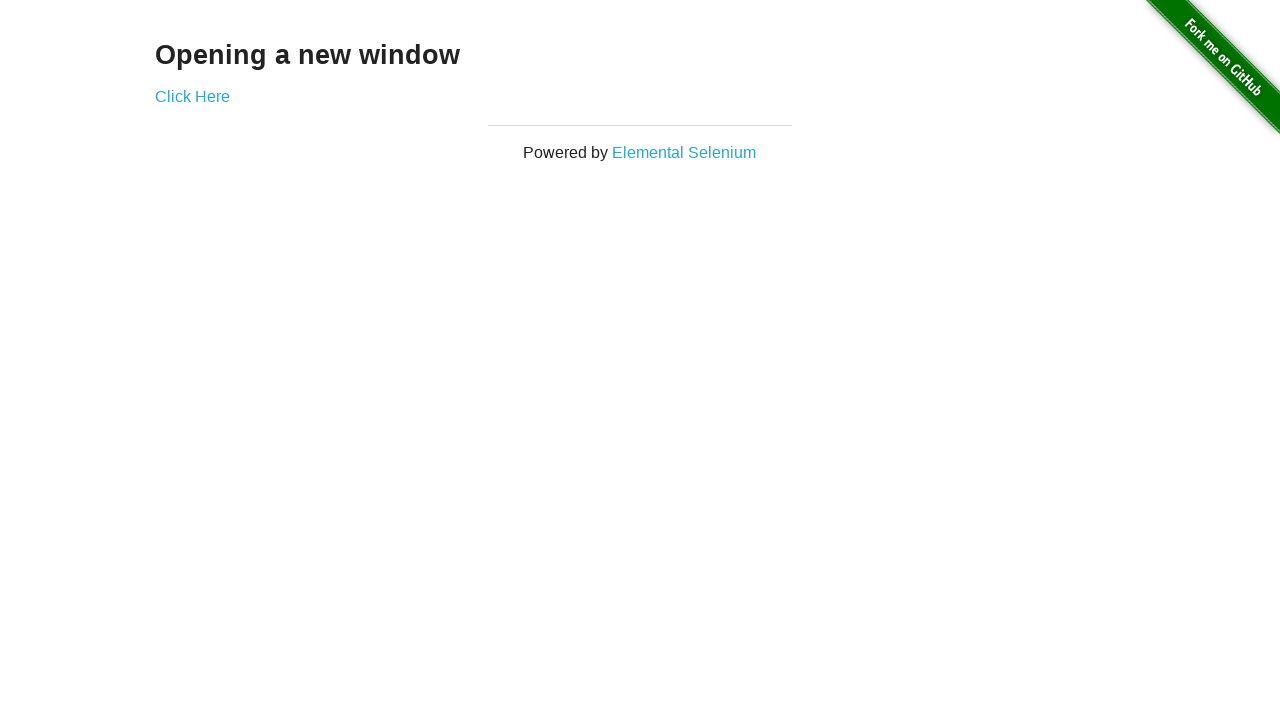

Clicked 'Click Here' link to open new window/tab at (192, 96) on text='Click Here'
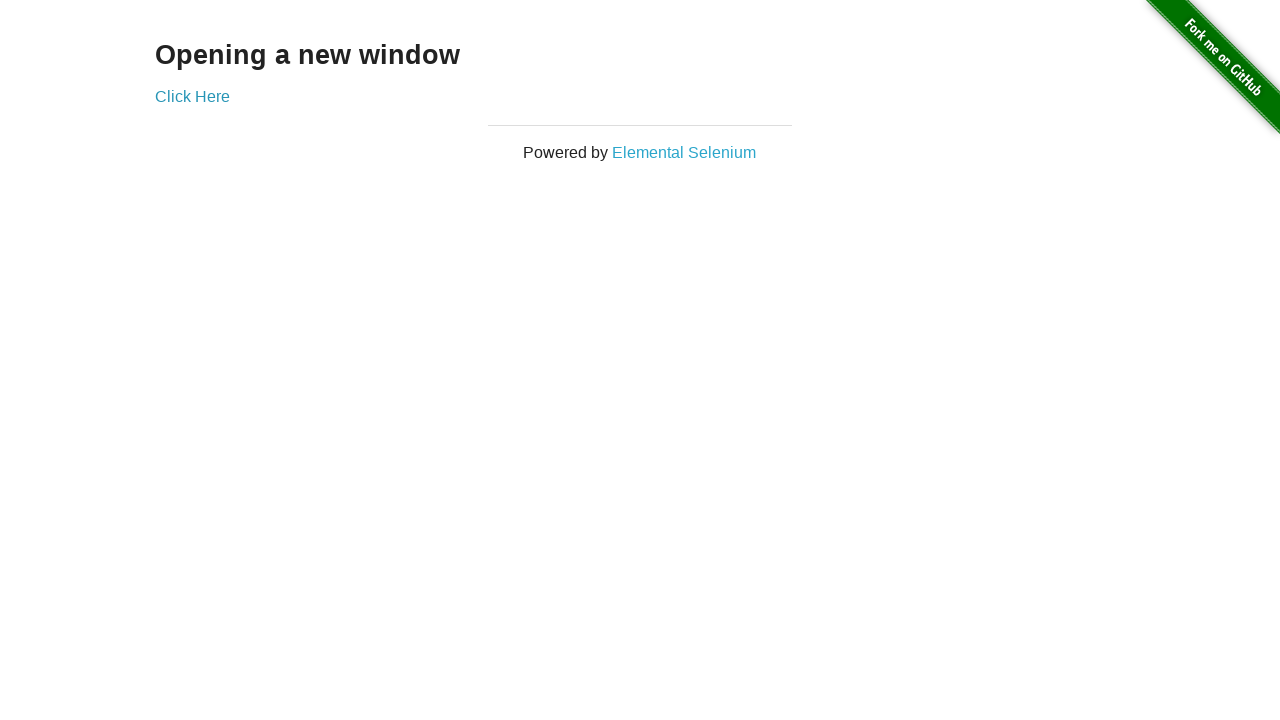

New window/tab opened and reference captured
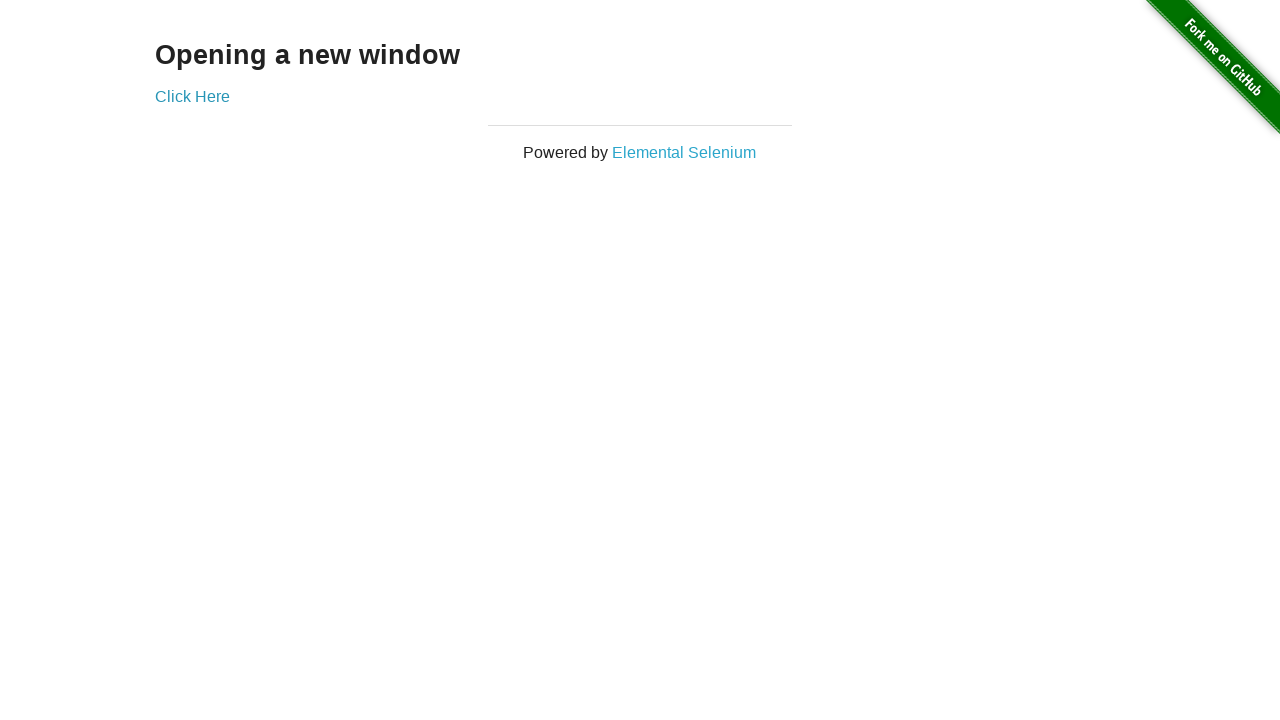

Verified new window title is 'New Window'
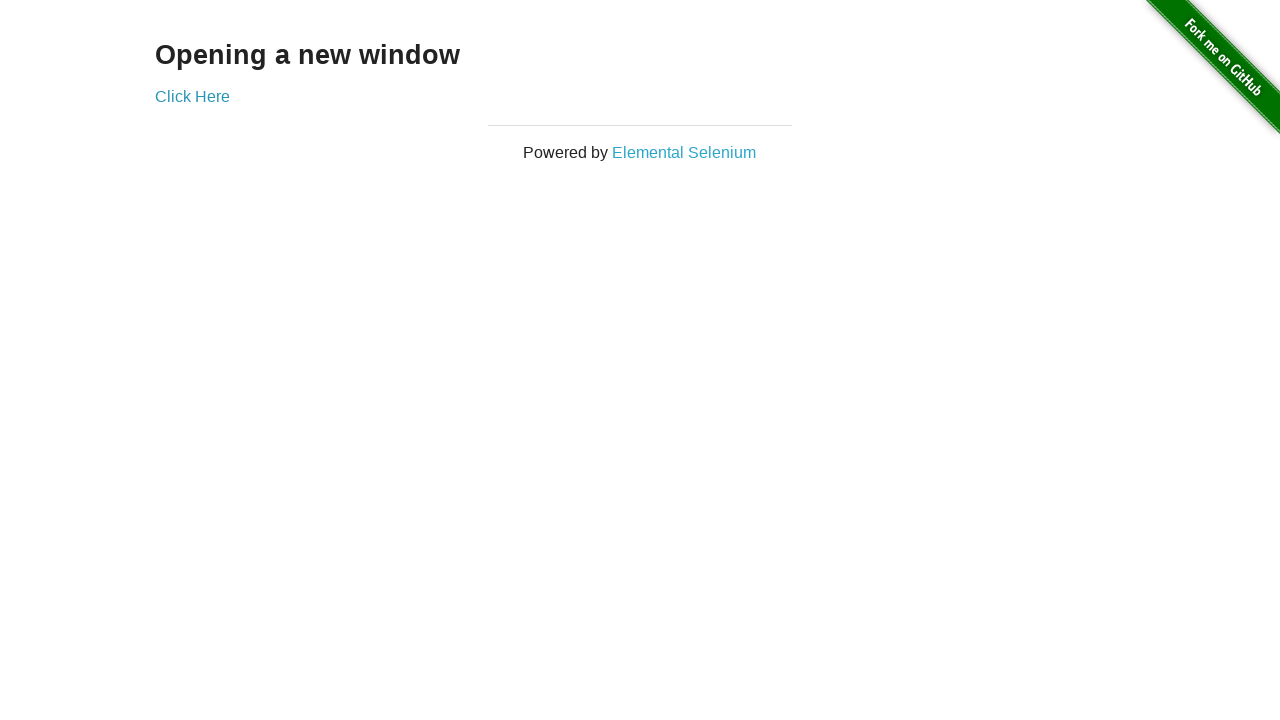

Verified new window heading text is 'New Window'
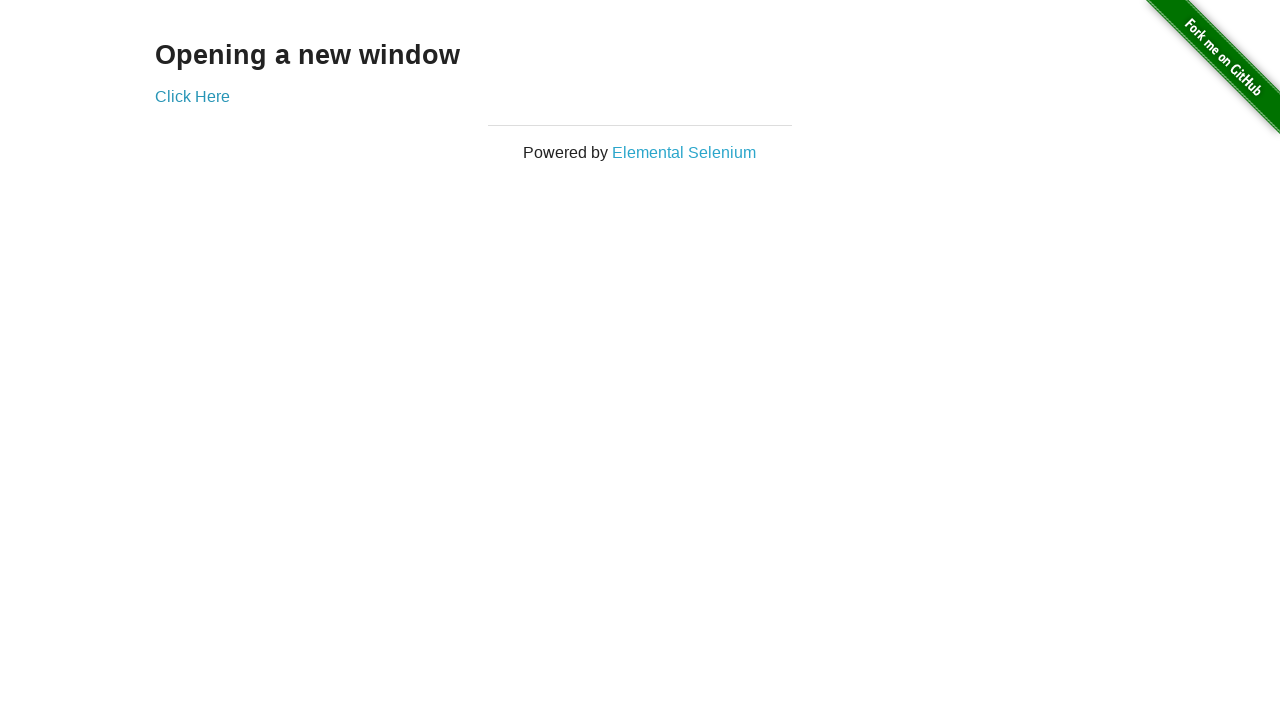

Switched back to original window
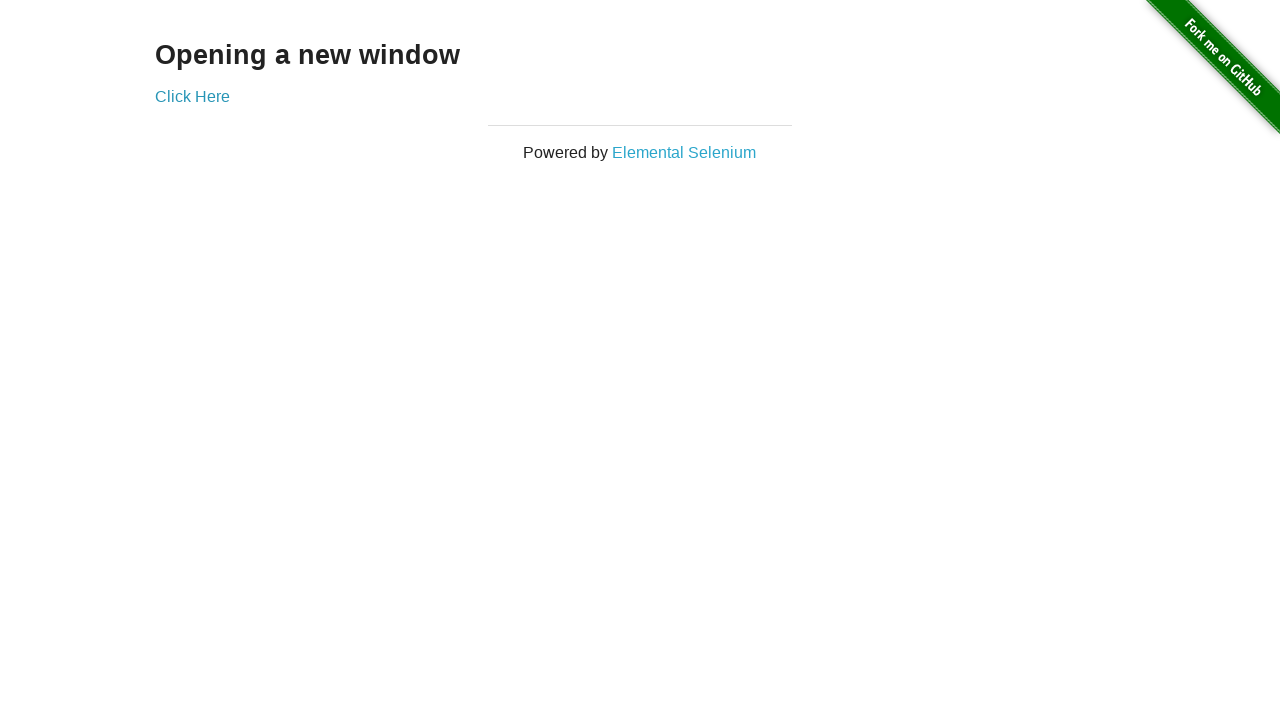

Verified original window title is still 'The Internet'
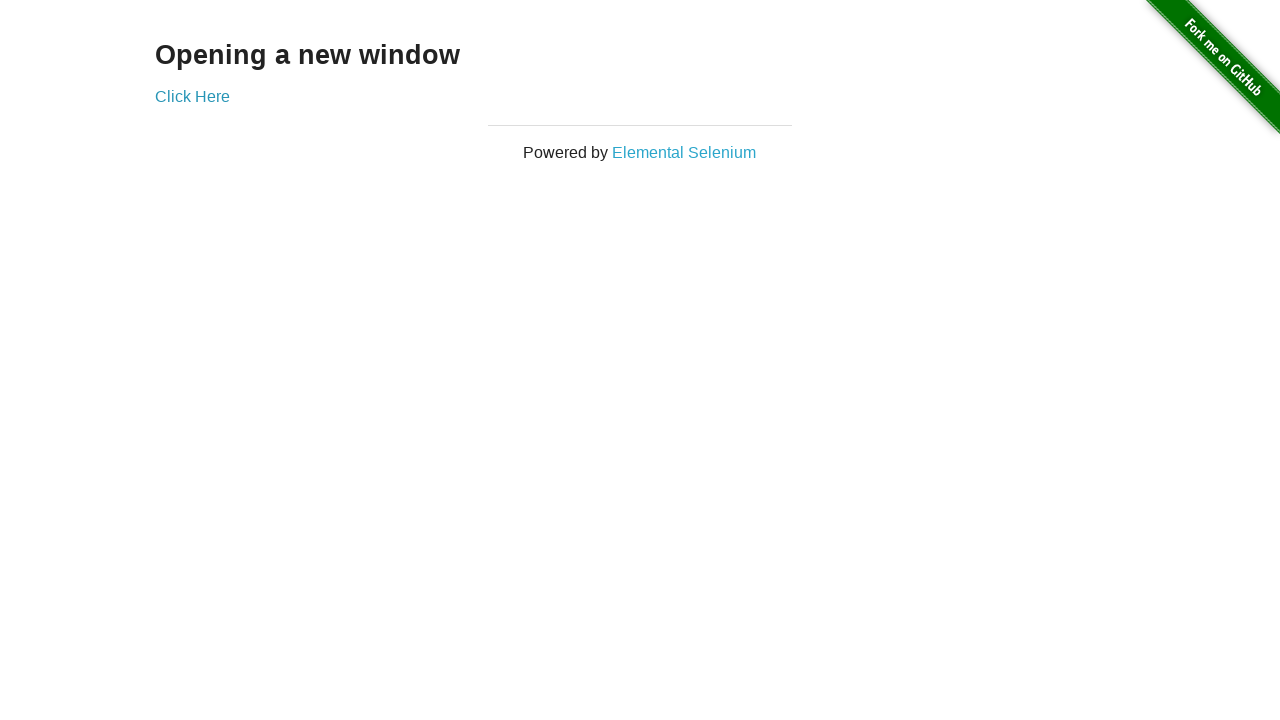

Closed the new window/tab
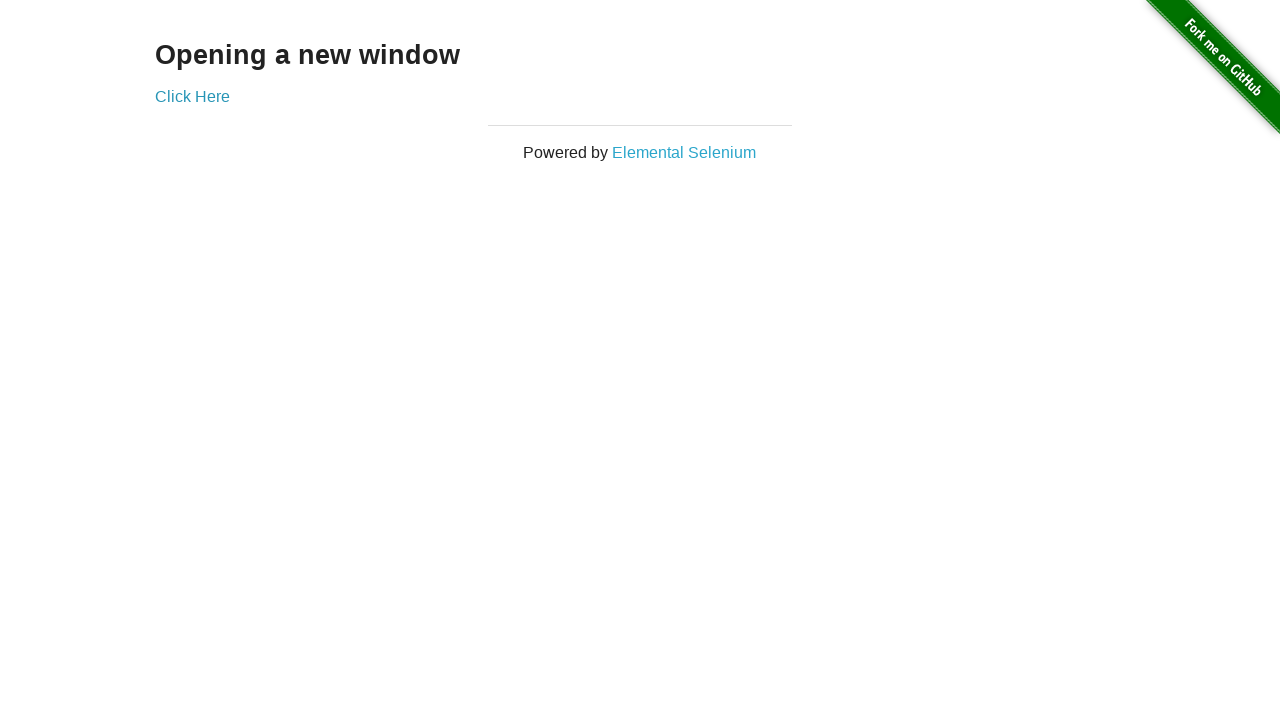

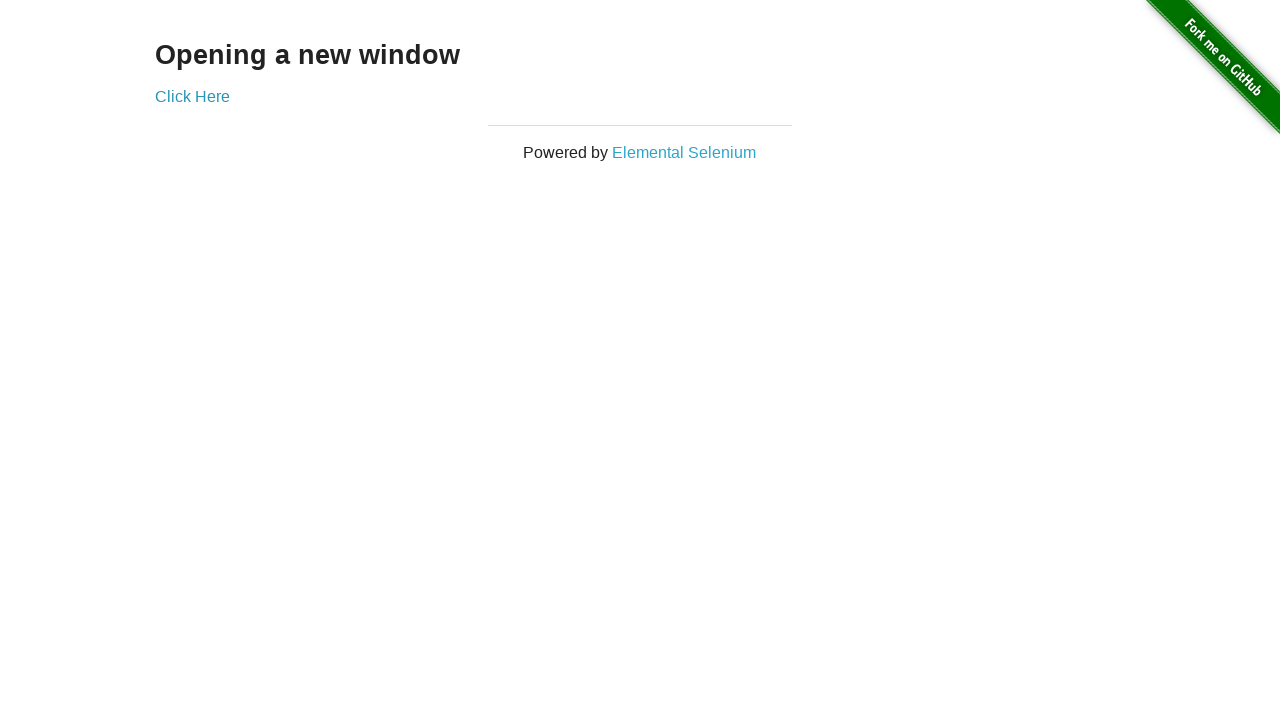